Navigates to testingbot.com and waits for the page to load, demonstrating basic page navigation for accessibility testing purposes

Starting URL: https://testingbot.com

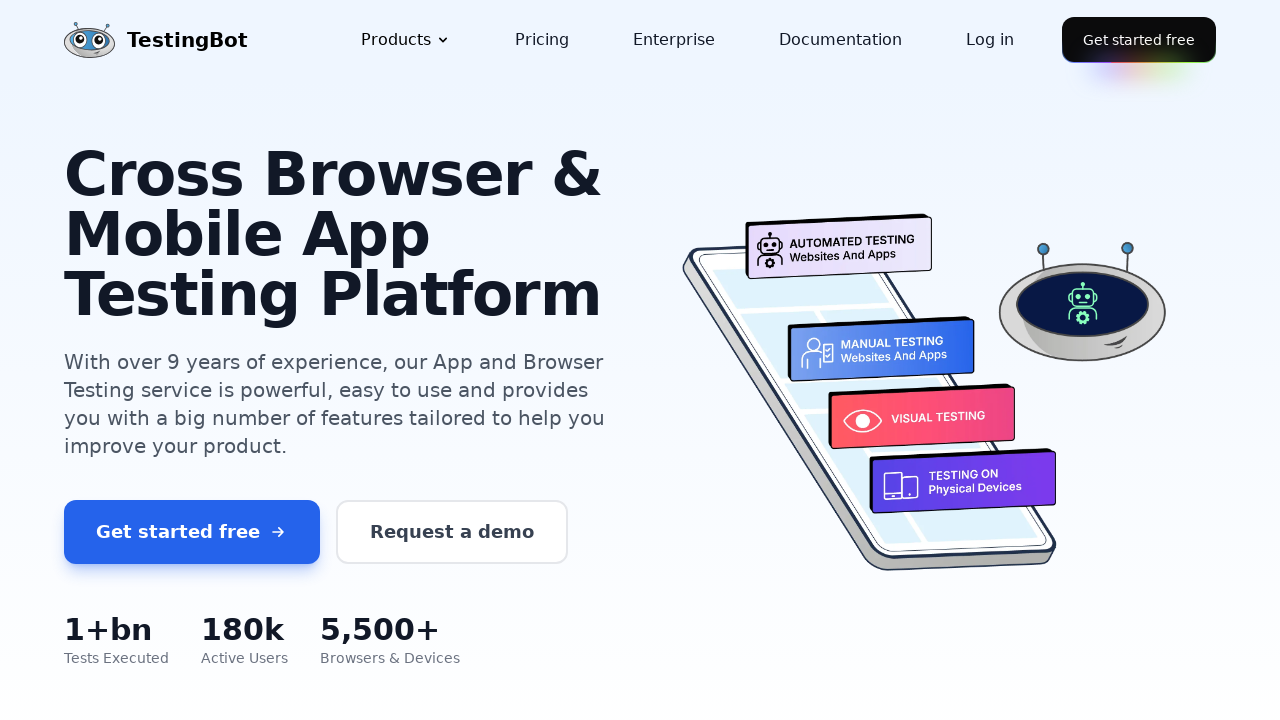

Page loaded and DOM content ready
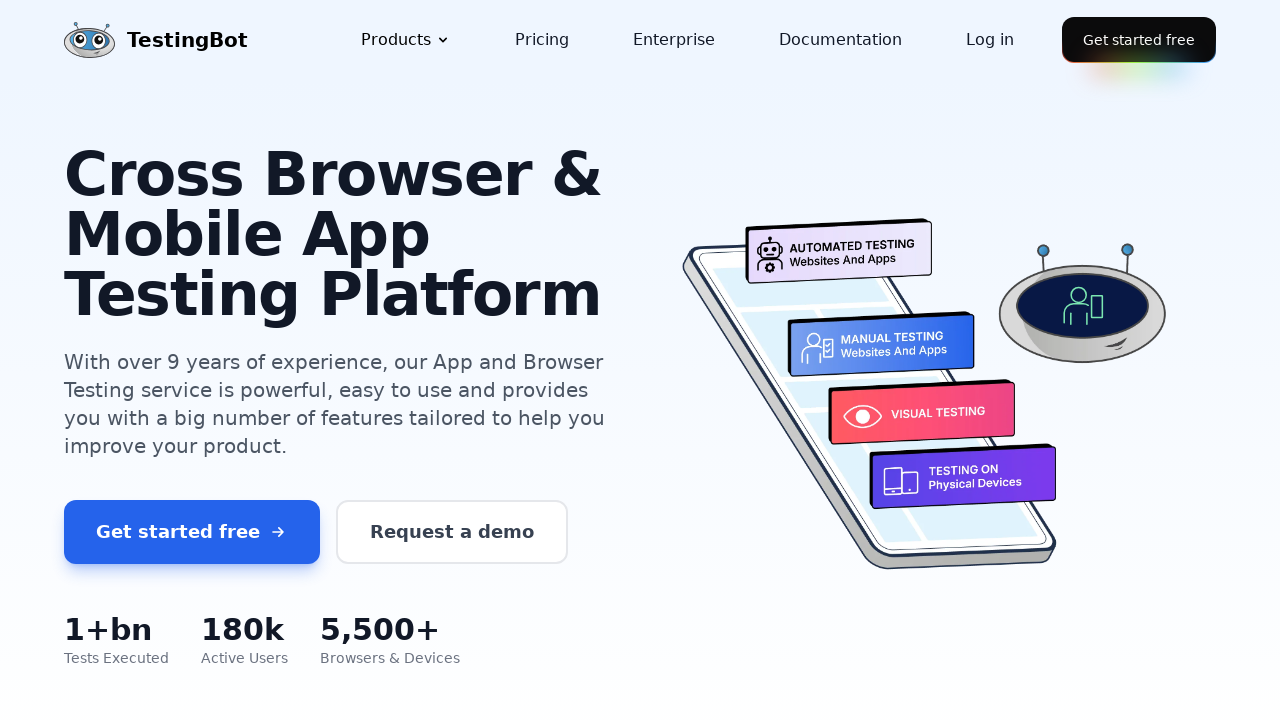

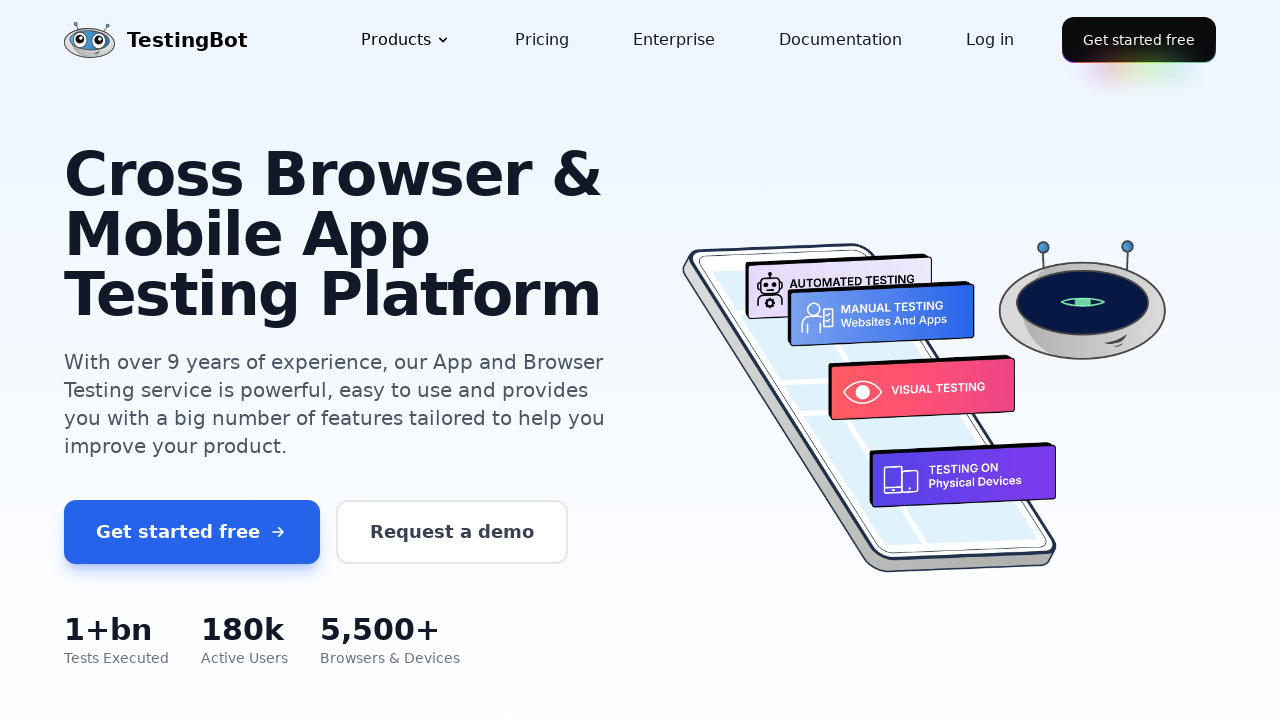